Tests JavaScript alert box handling by clicking a button that triggers an alert and accepting it

Starting URL: https://www.lambdatest.com/selenium-playground/javascript-alert-box-demo

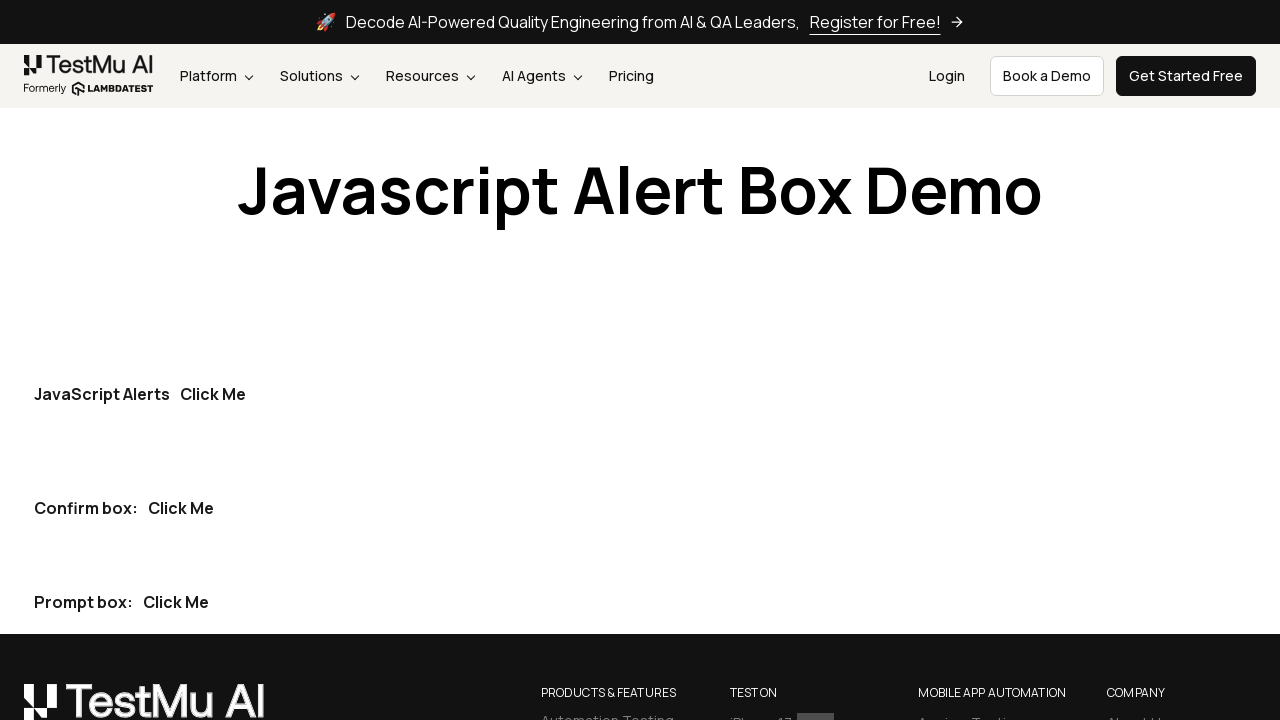

Set up dialog handler to accept JavaScript alerts
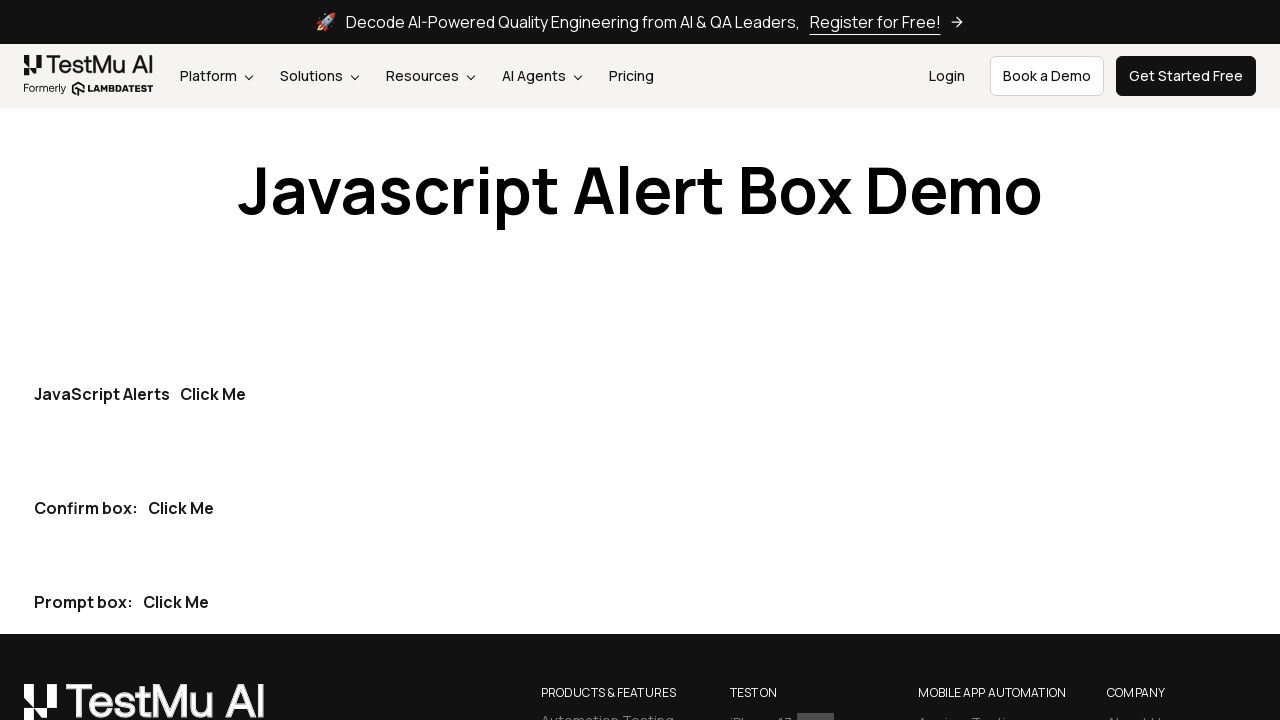

Clicked the first 'Click Me' button to trigger JavaScript alert at (213, 394) on xpath=//button[text()='Click Me'] >> nth=0
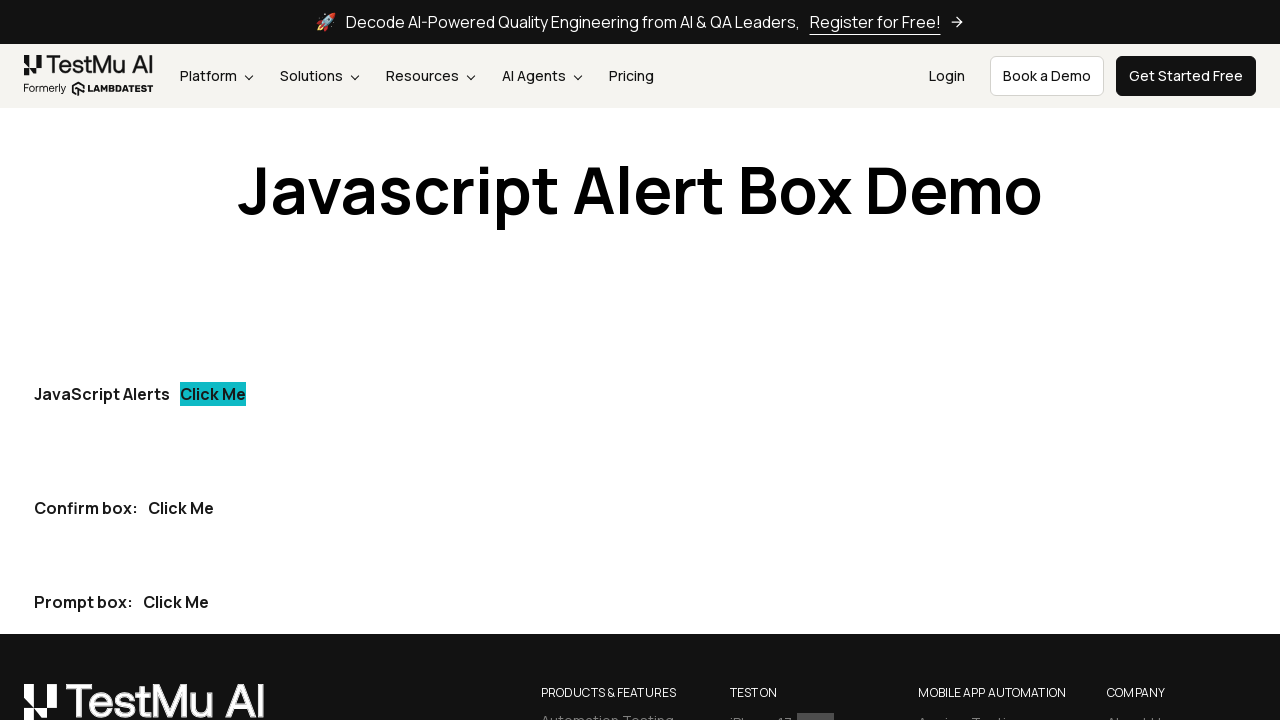

Waited for alert dialog interaction to complete
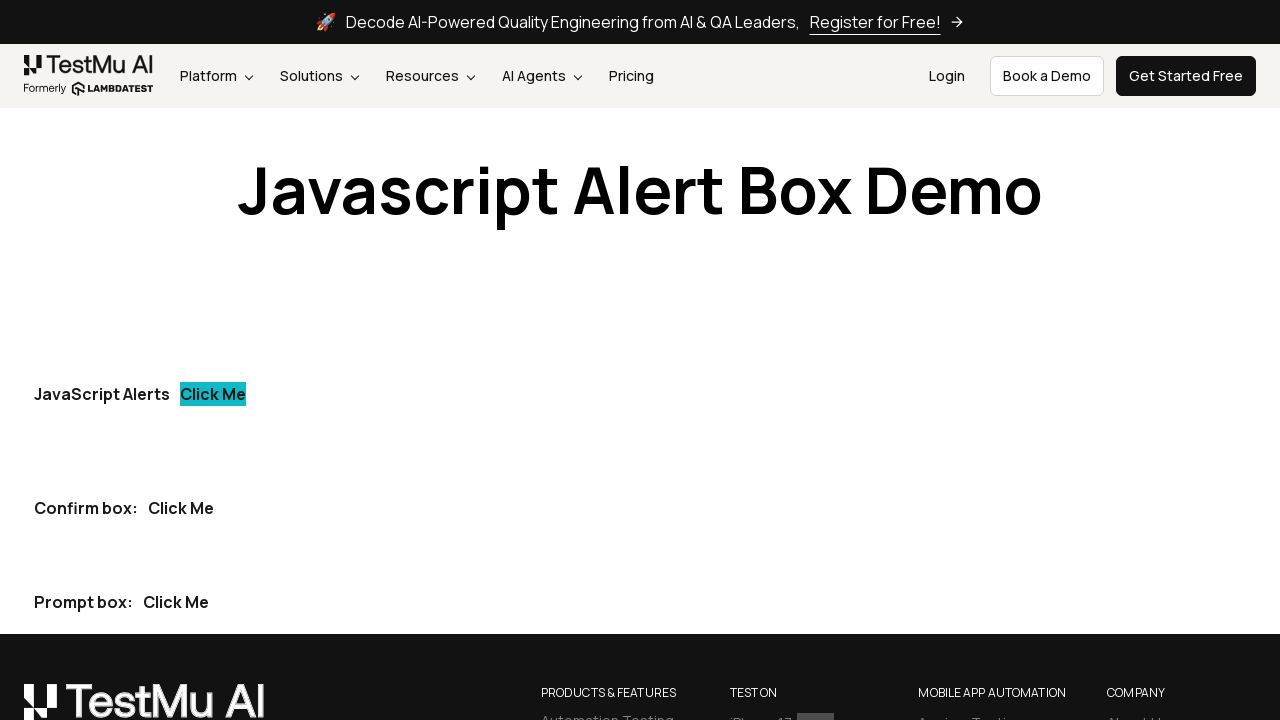

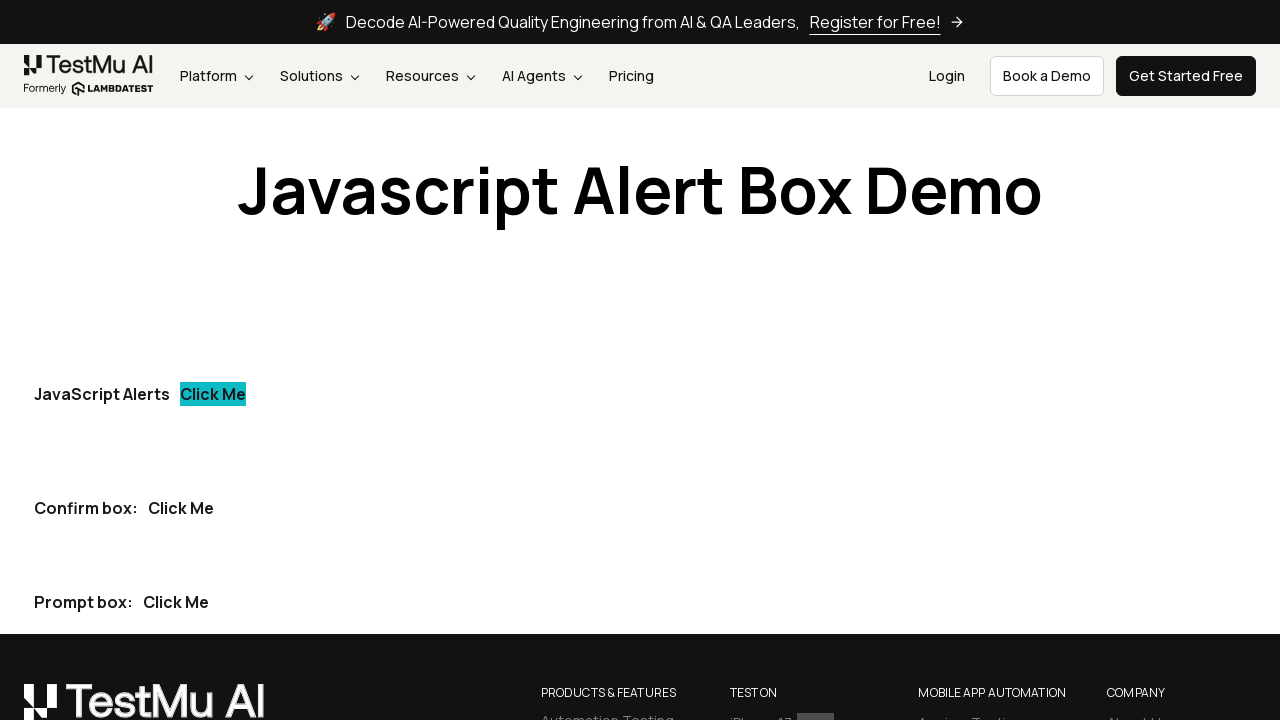